Verifies that the Monday checkbox is not selected by default

Starting URL: https://testautomationpractice.blogspot.com

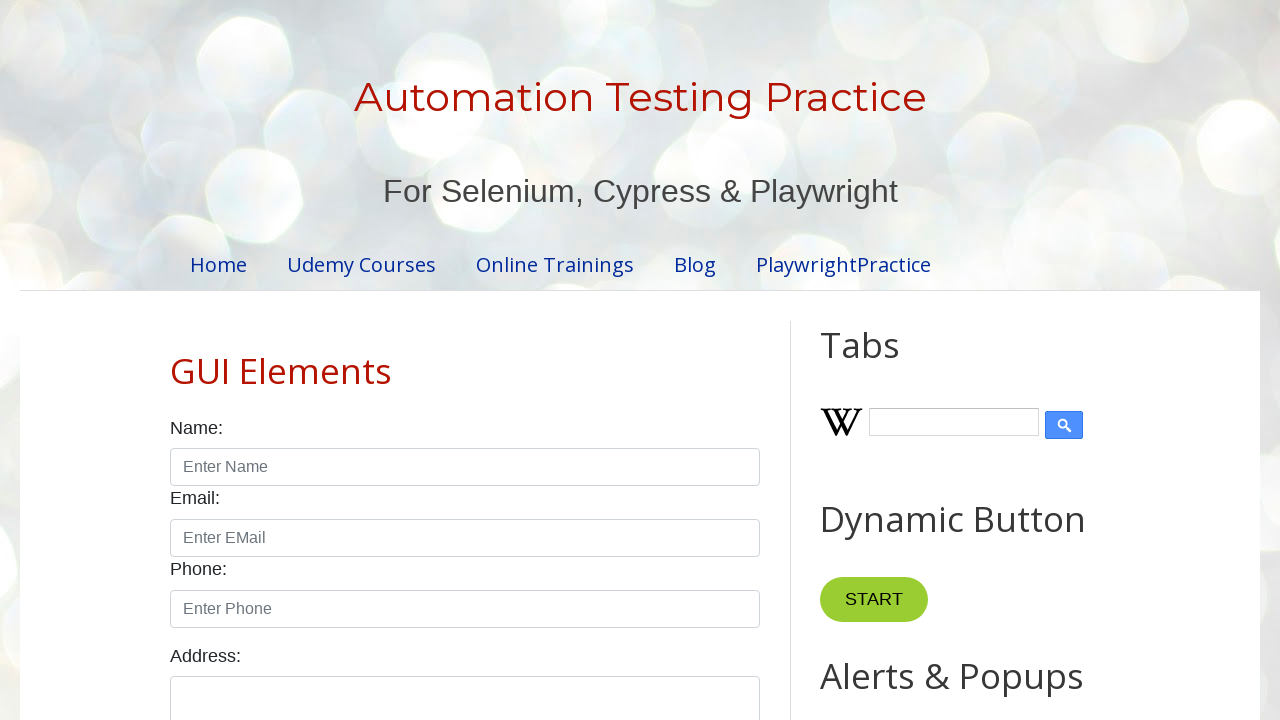

Navigated to test automation practice website
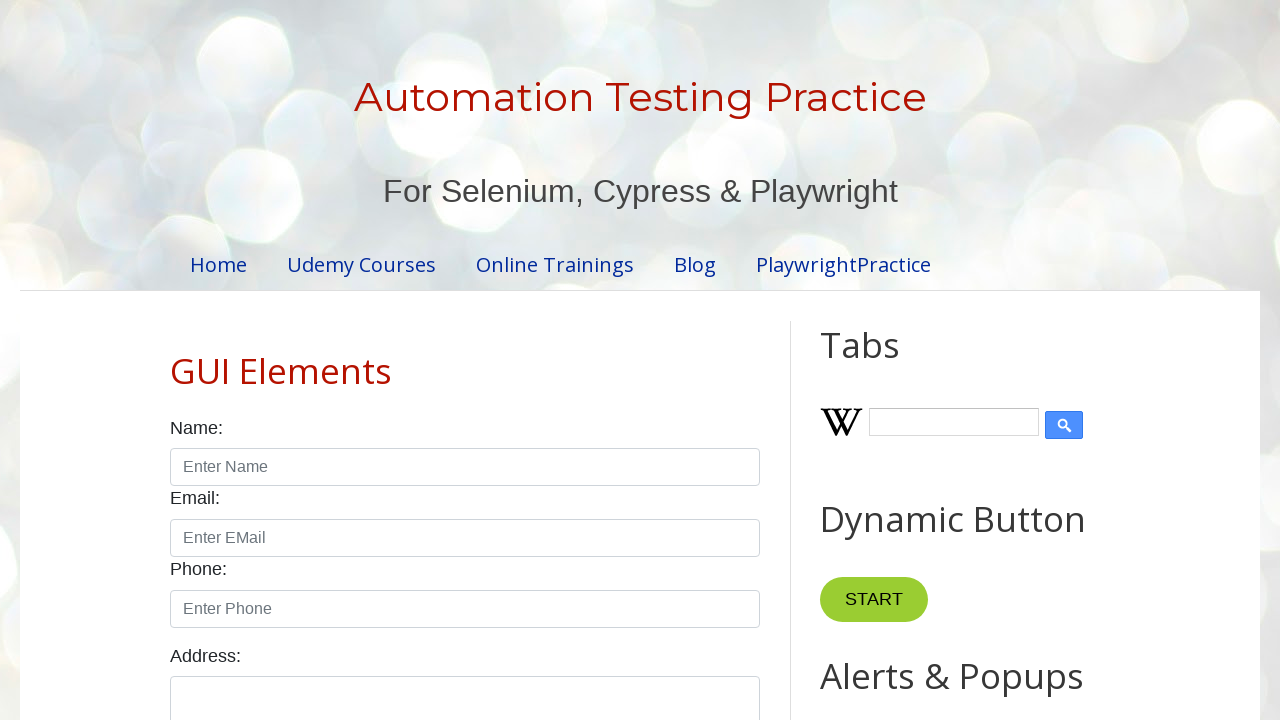

Located Monday checkbox element
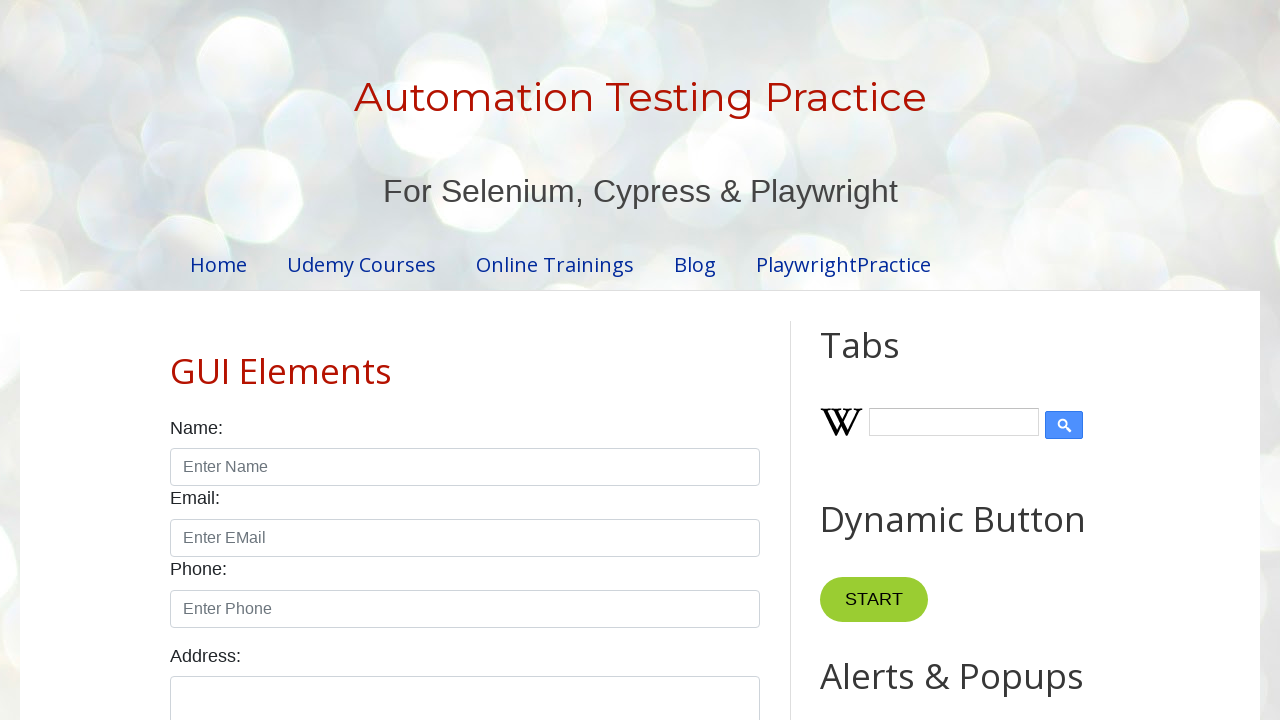

Verified that Monday checkbox is not selected by default
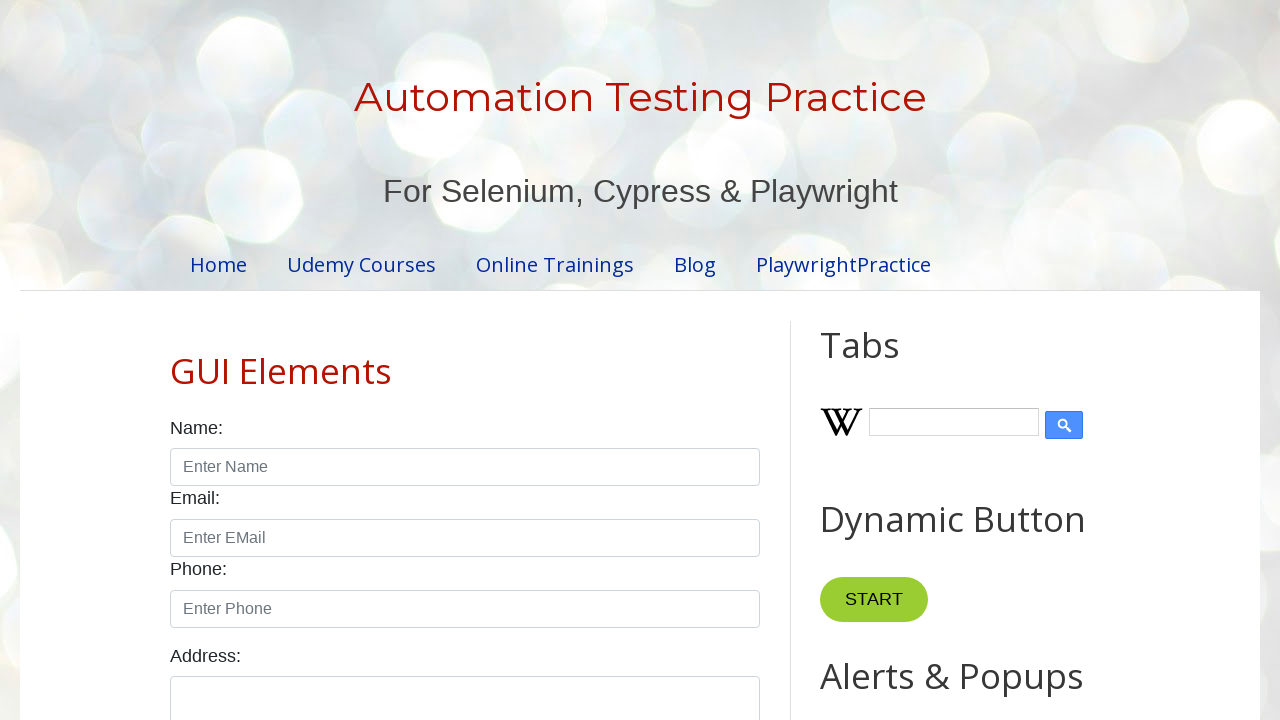

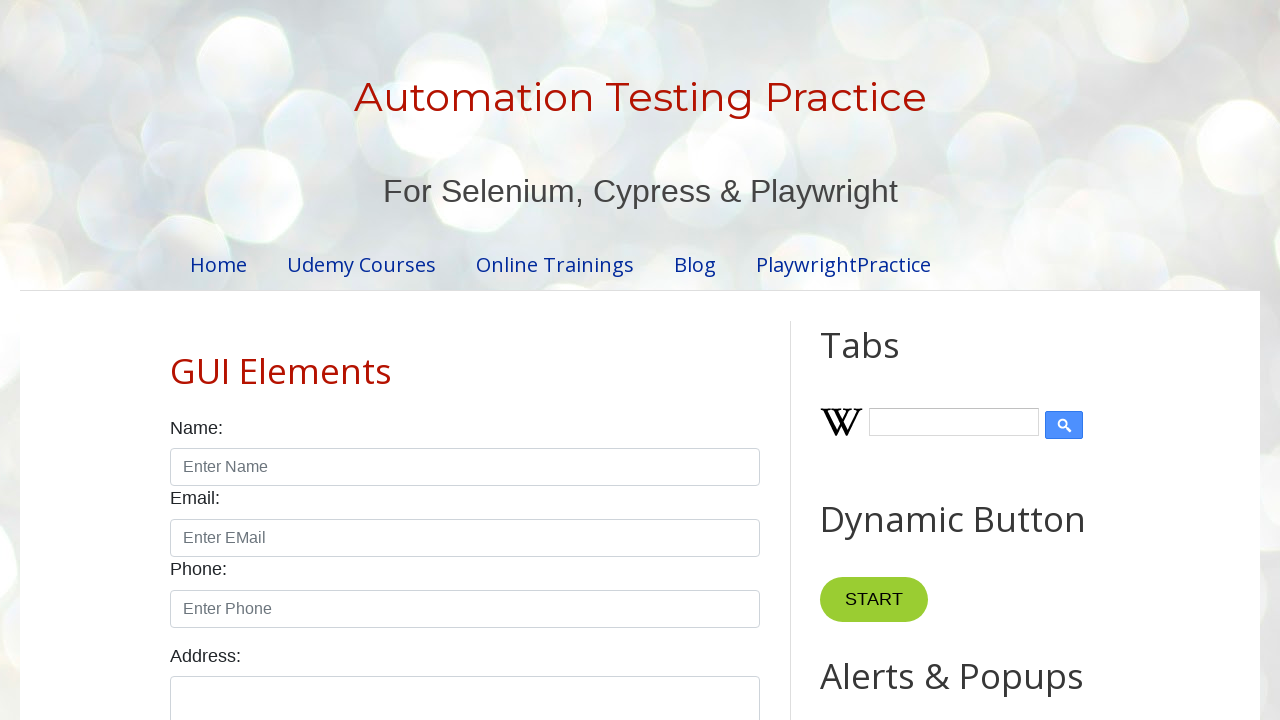